Tests checkbox default states and toggles their values by clicking

Starting URL: https://saucelabs.github.io/training-test-page/

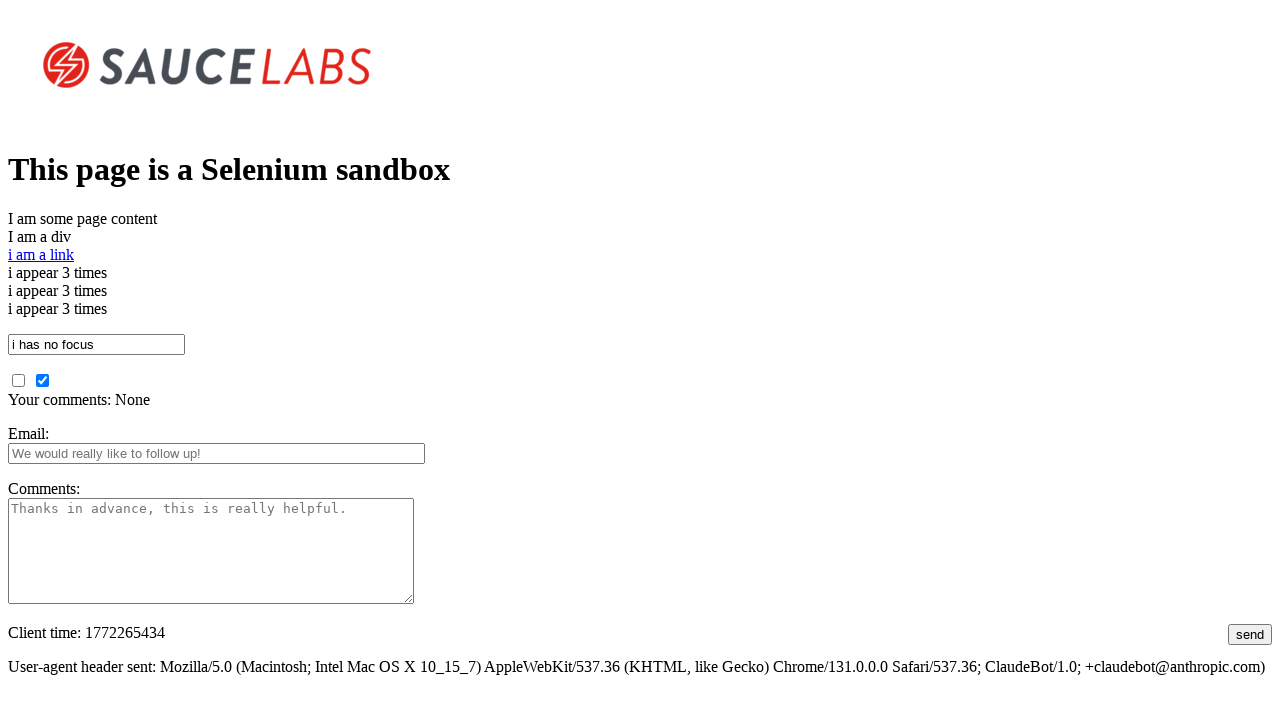

Located unchecked checkbox element
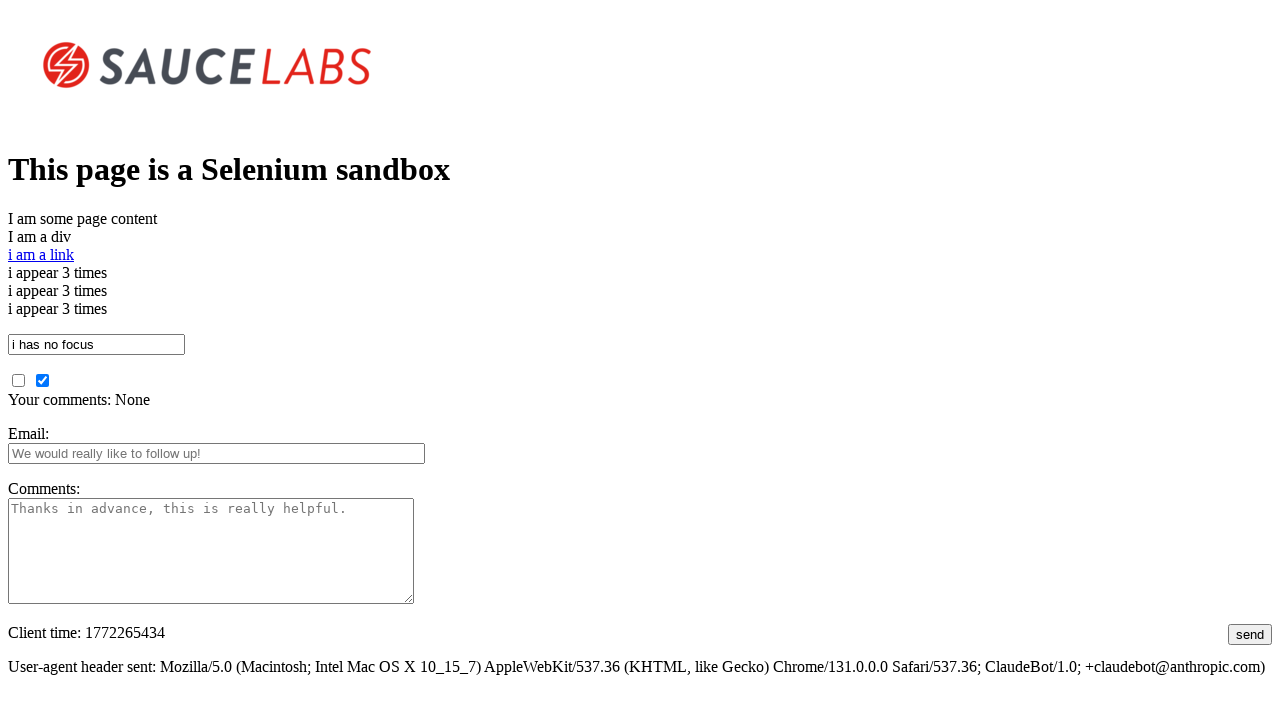

Verified unchecked checkbox is visible
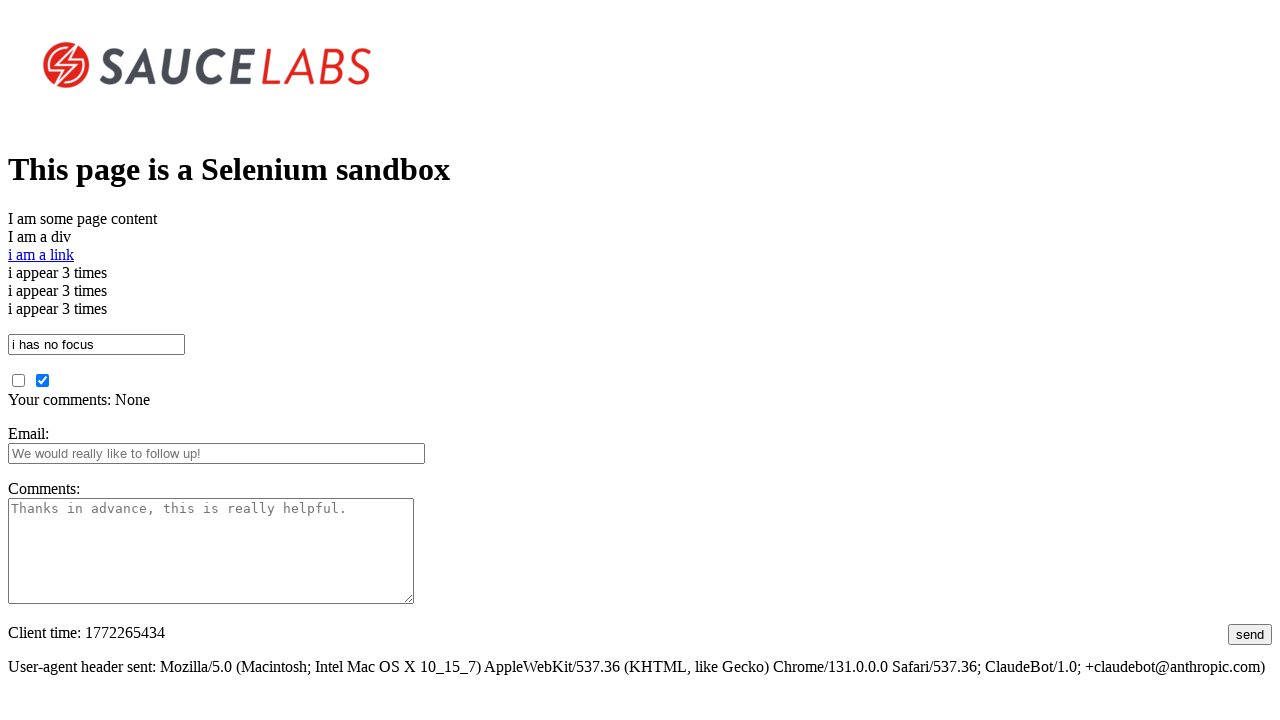

Confirmed unchecked checkbox default state is unchecked
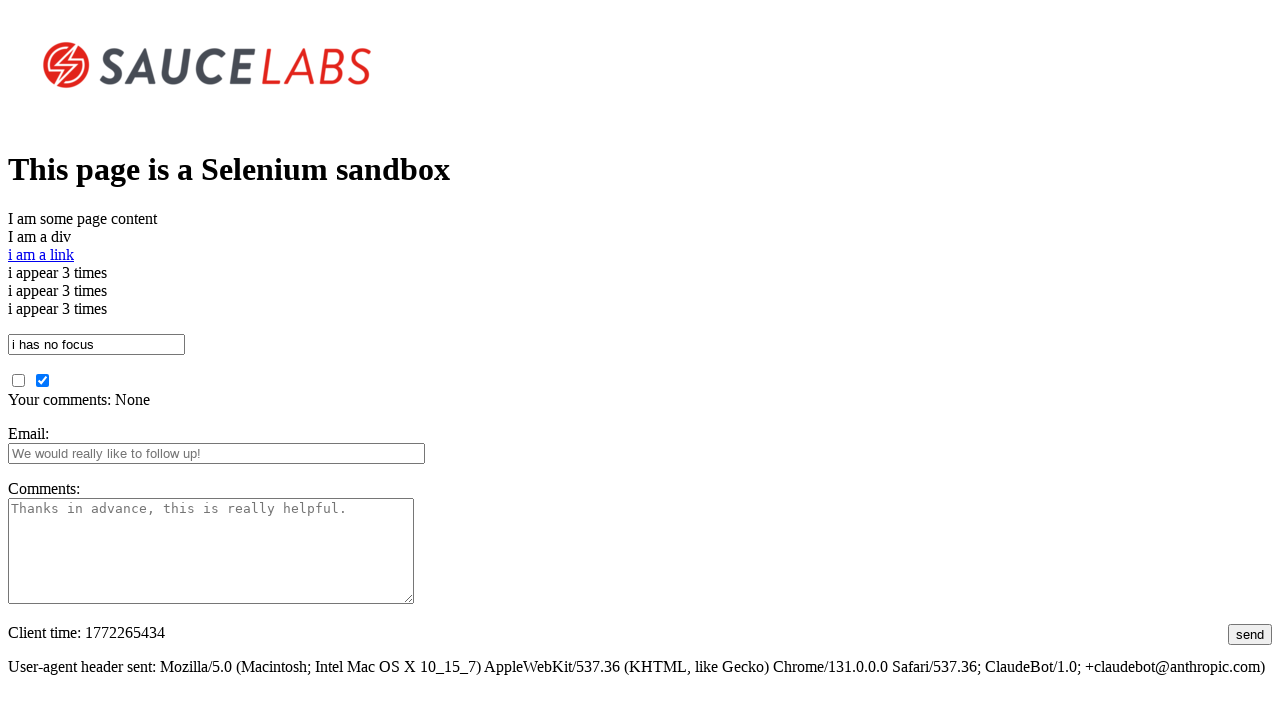

Located checked checkbox element
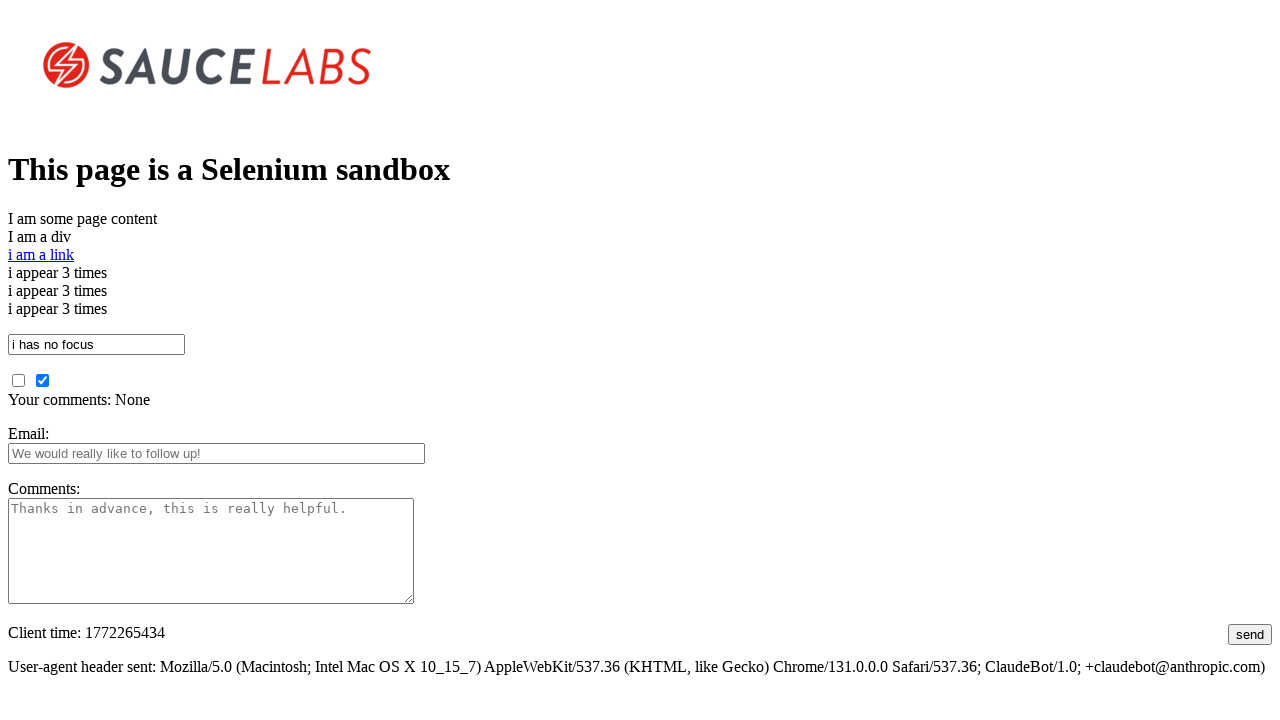

Verified checked checkbox is visible
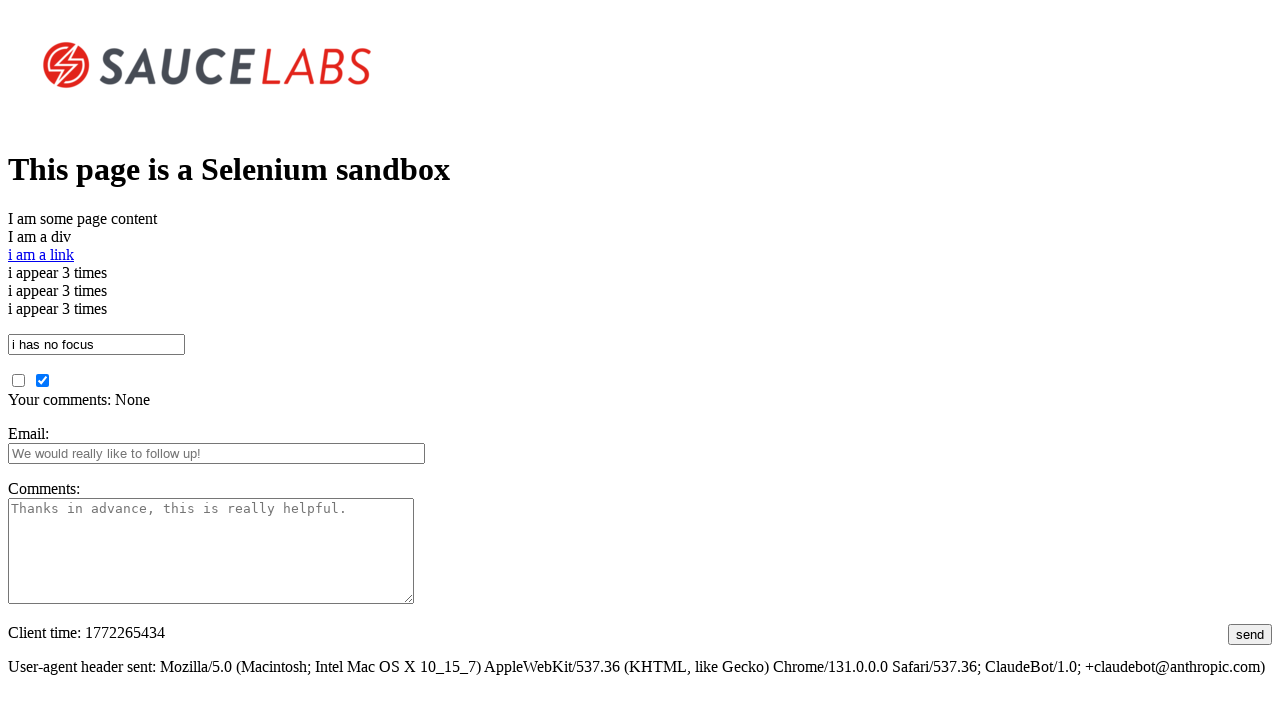

Confirmed checked checkbox default state is checked
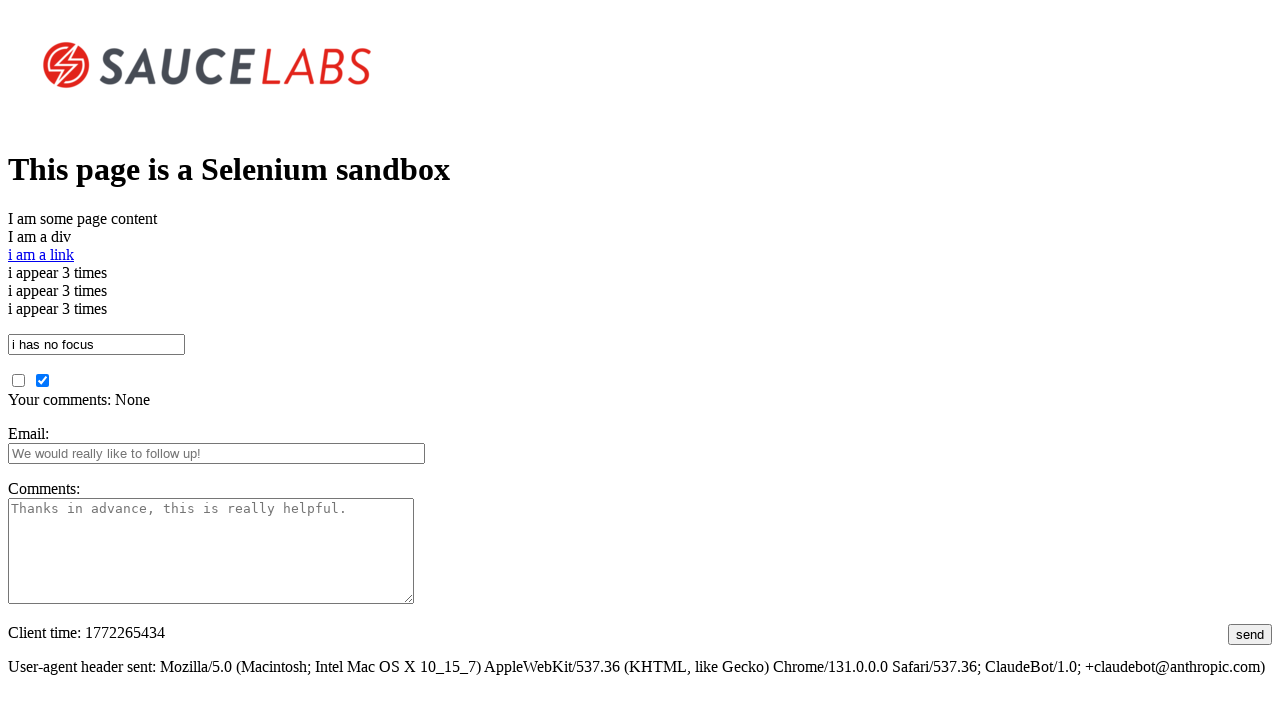

Clicked unchecked checkbox to toggle it at (18, 380) on #unchecked_checkbox
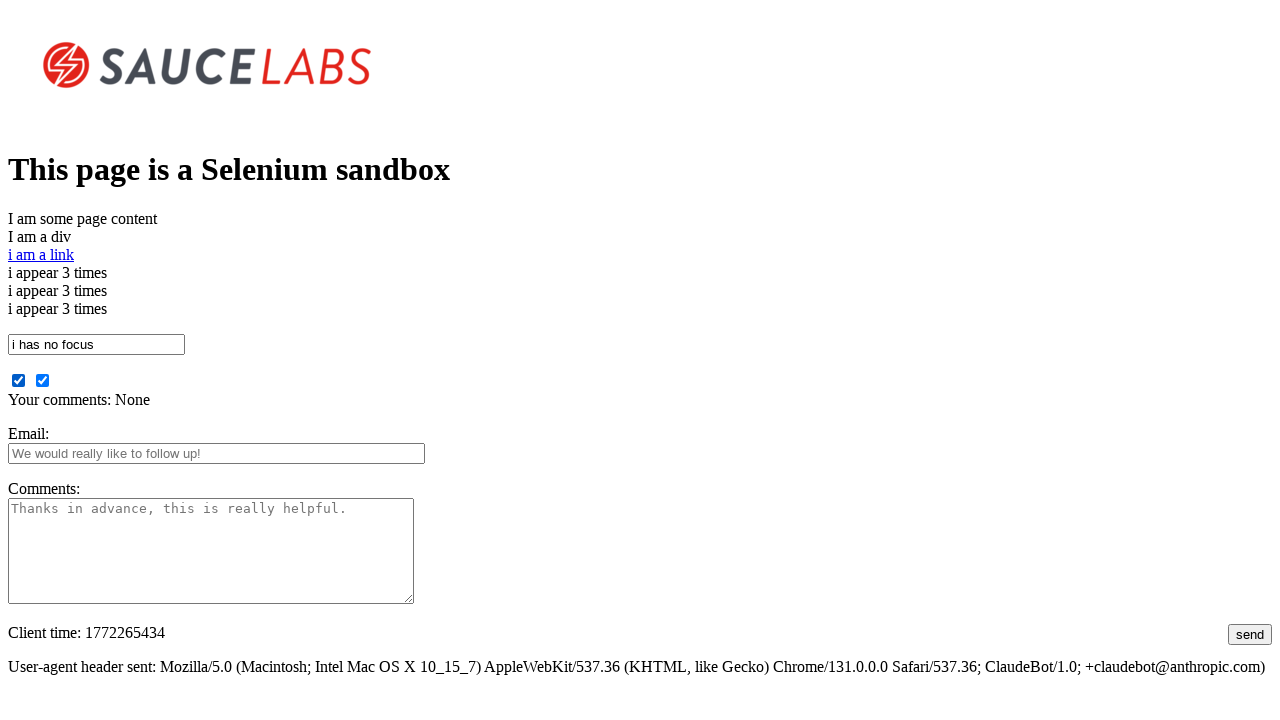

Verified unchecked checkbox is now checked
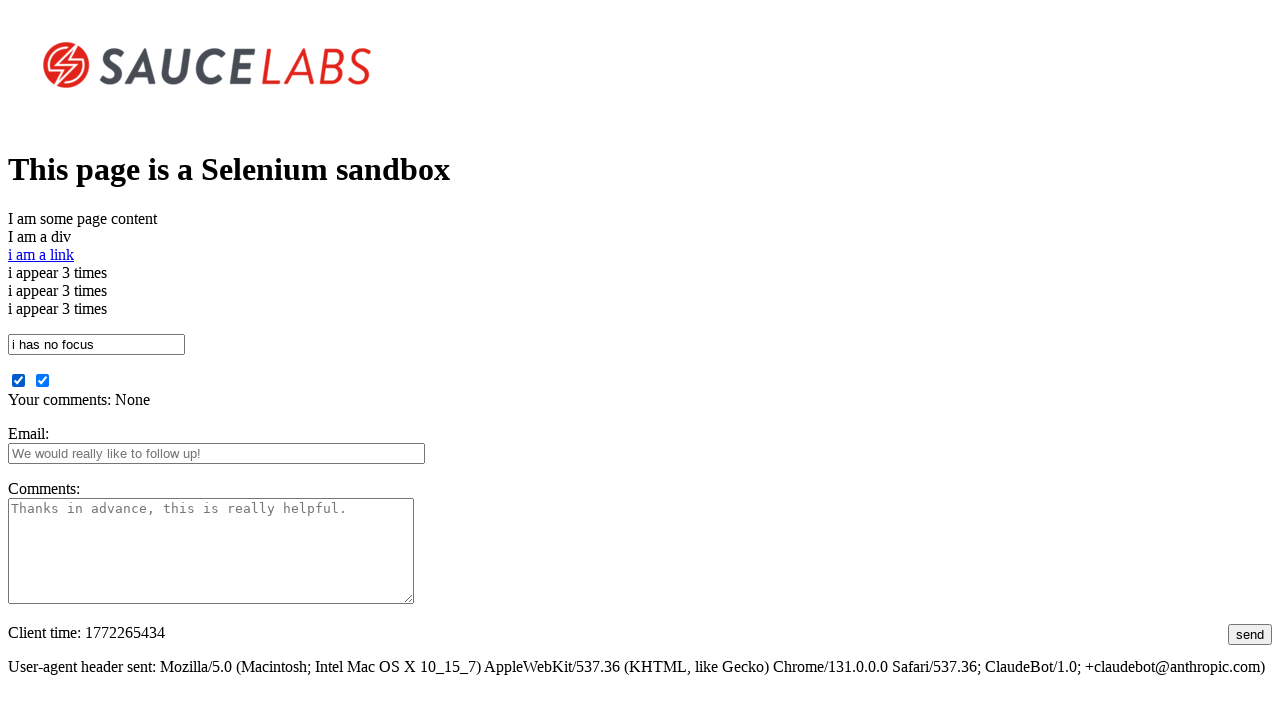

Clicked checked checkbox to toggle it at (42, 380) on #checked_checkbox
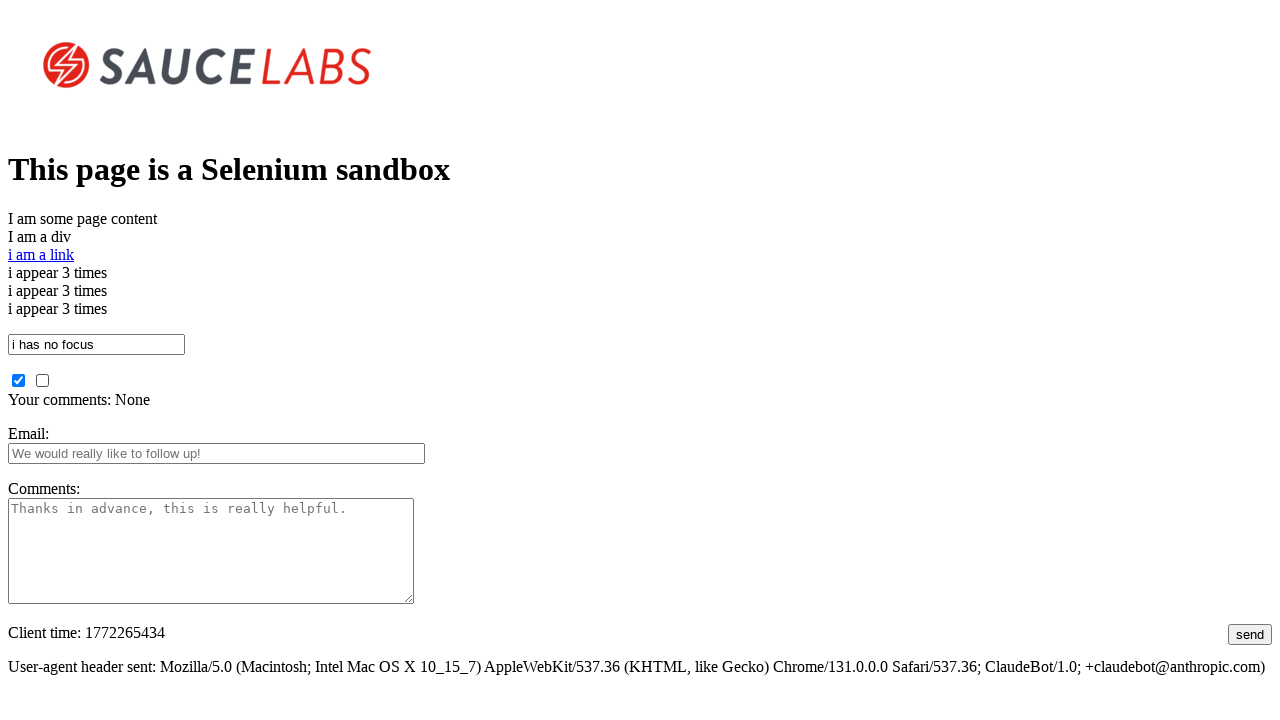

Verified checked checkbox is now unchecked
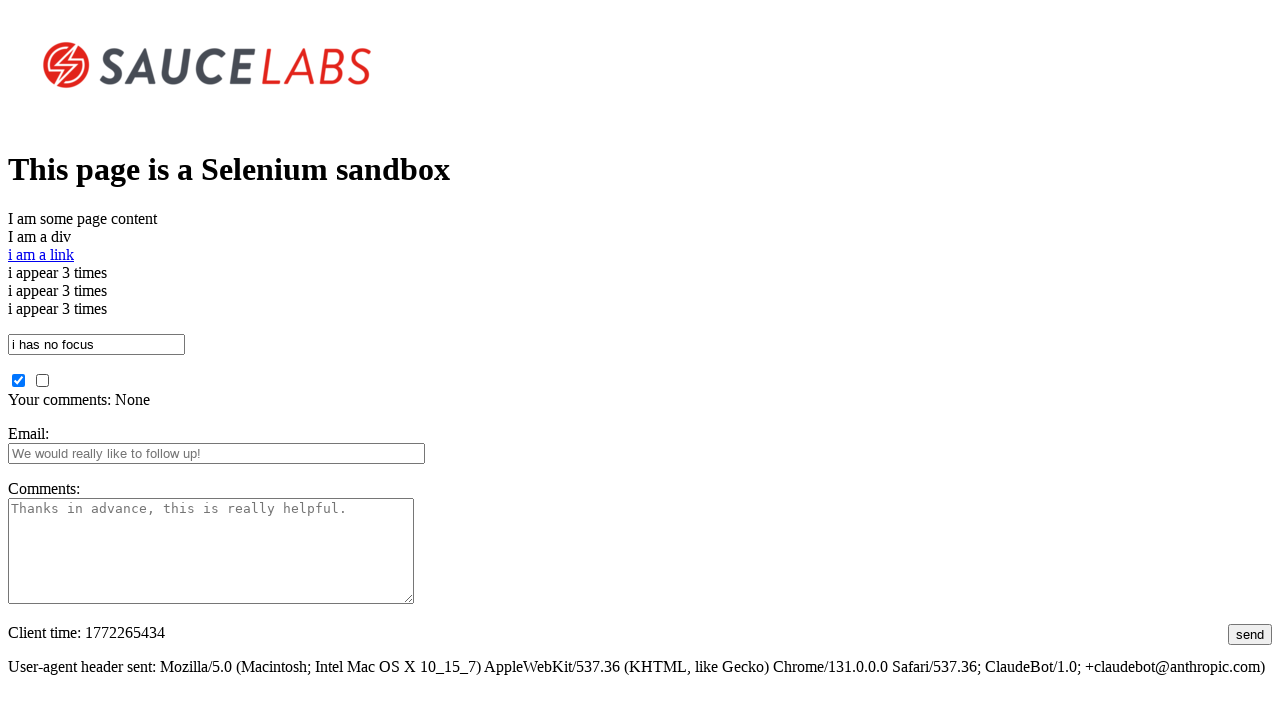

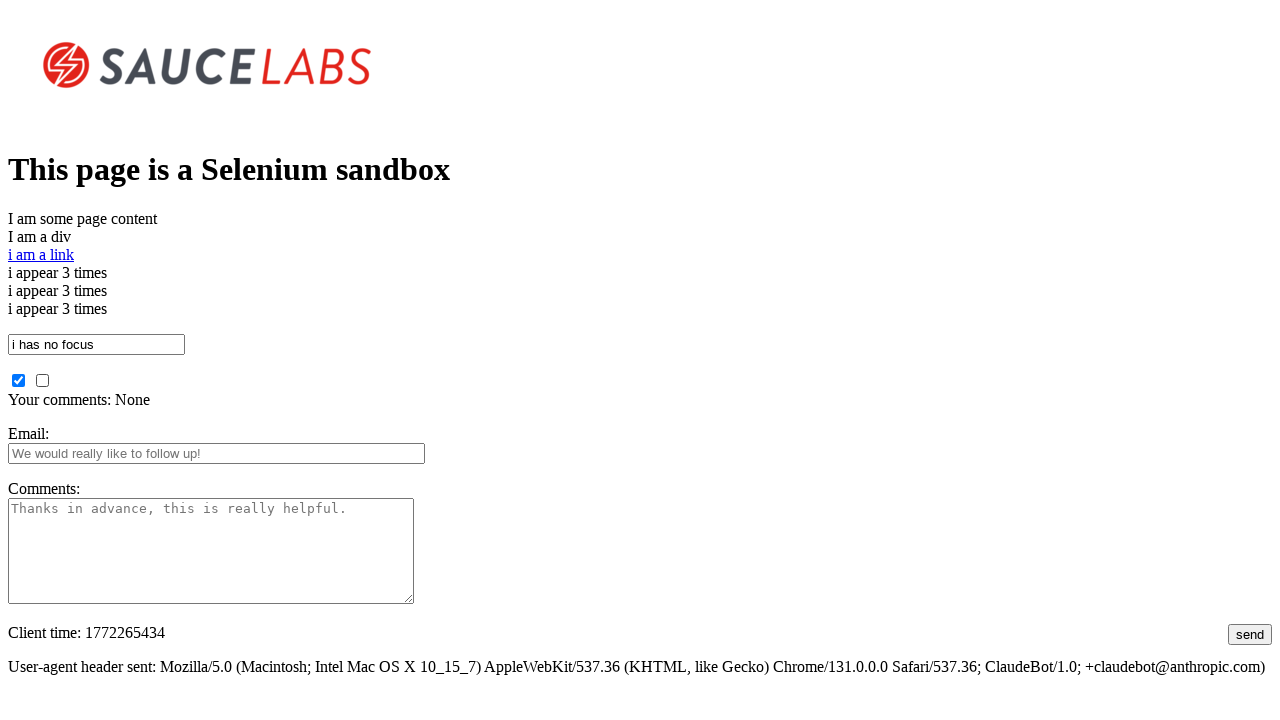